Tests multiple window handling by opening Privacy and Help links from Gmail, then navigating through windows to click Terms of Service link

Starting URL: http://gmail.com

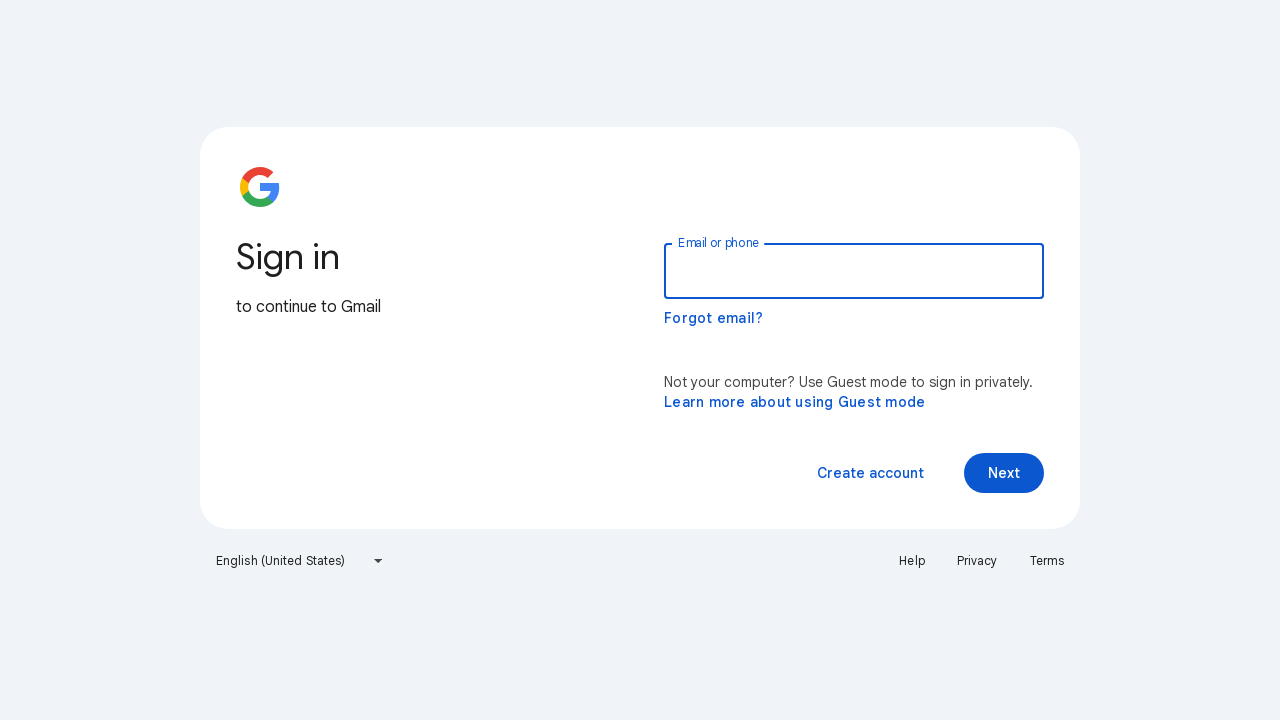

Clicked Privacy link to open new window at (977, 561) on text=Privacy
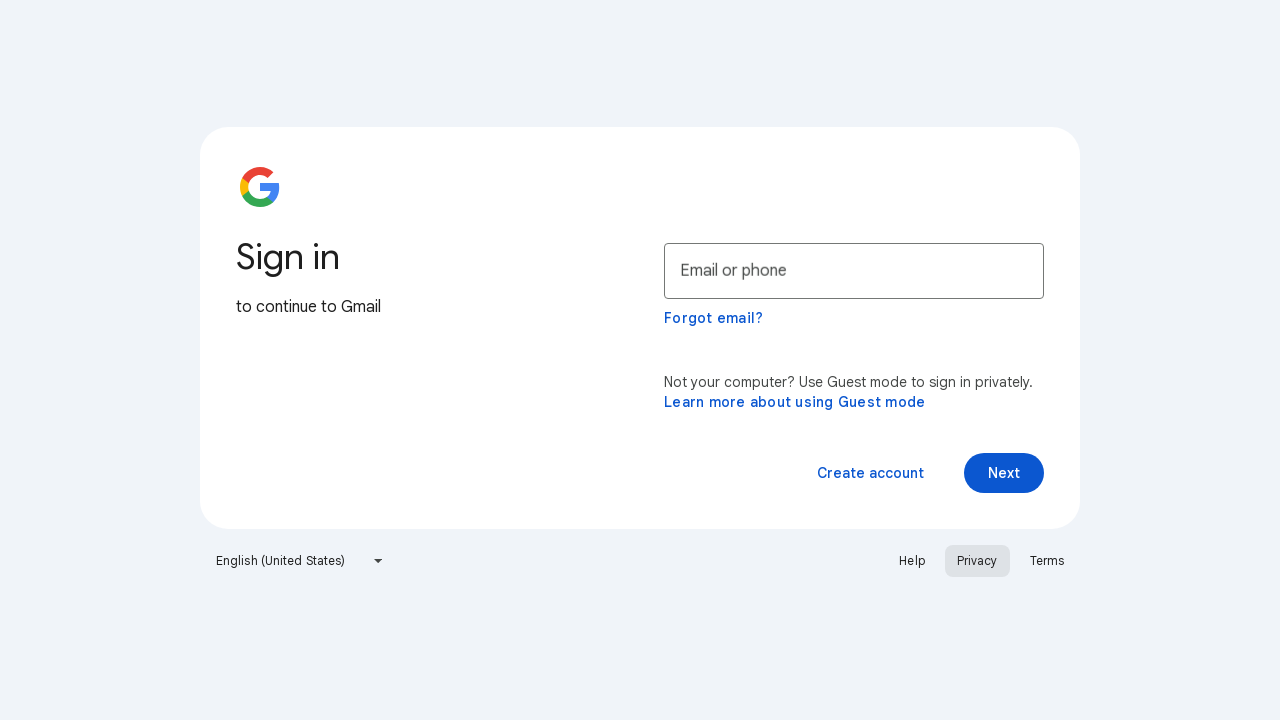

Clicked Help link to open another window at (912, 561) on text=Help
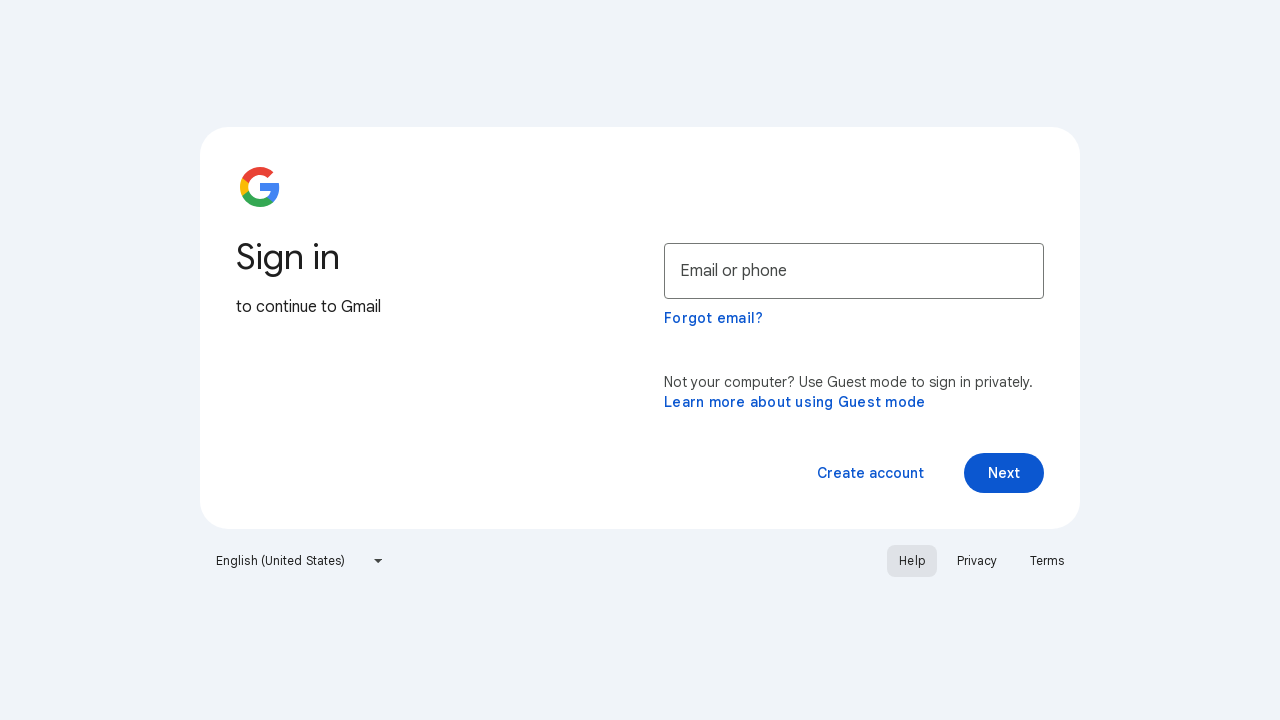

Retrieved all open pages/windows from context
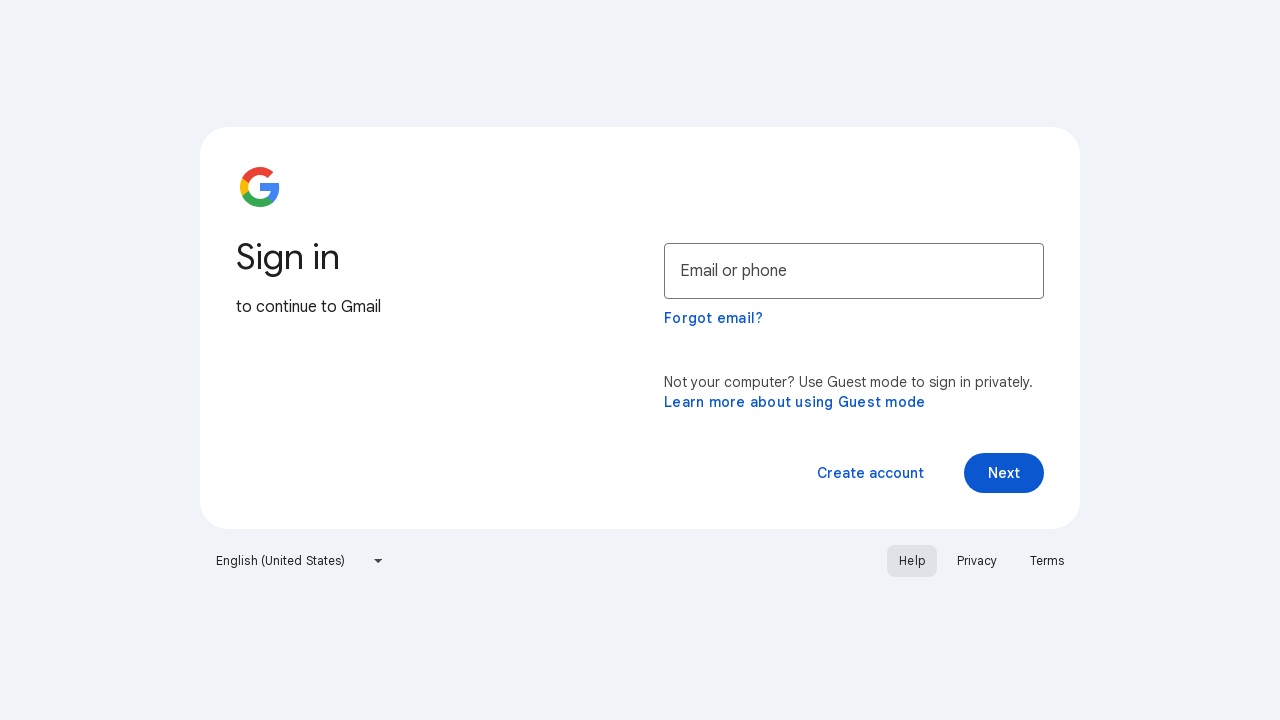

Brought current page to front
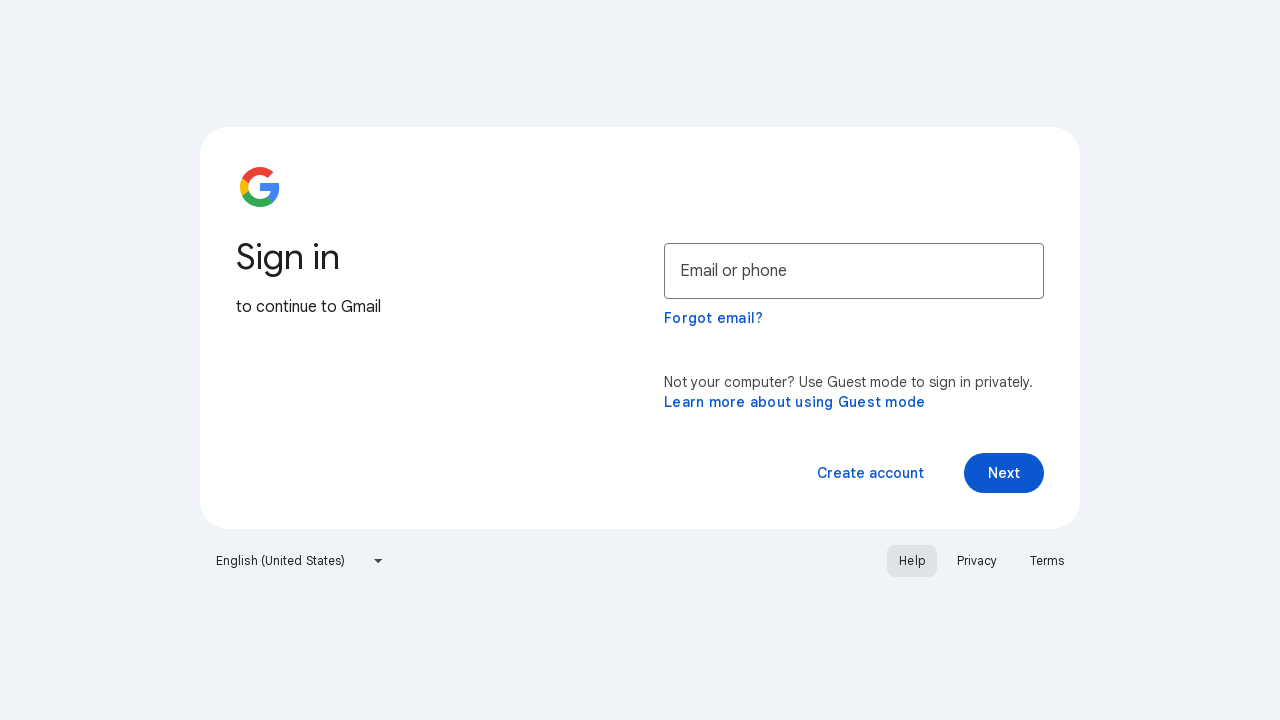

Terms of Service link not found in this window, moving to next on text=Terms of Service
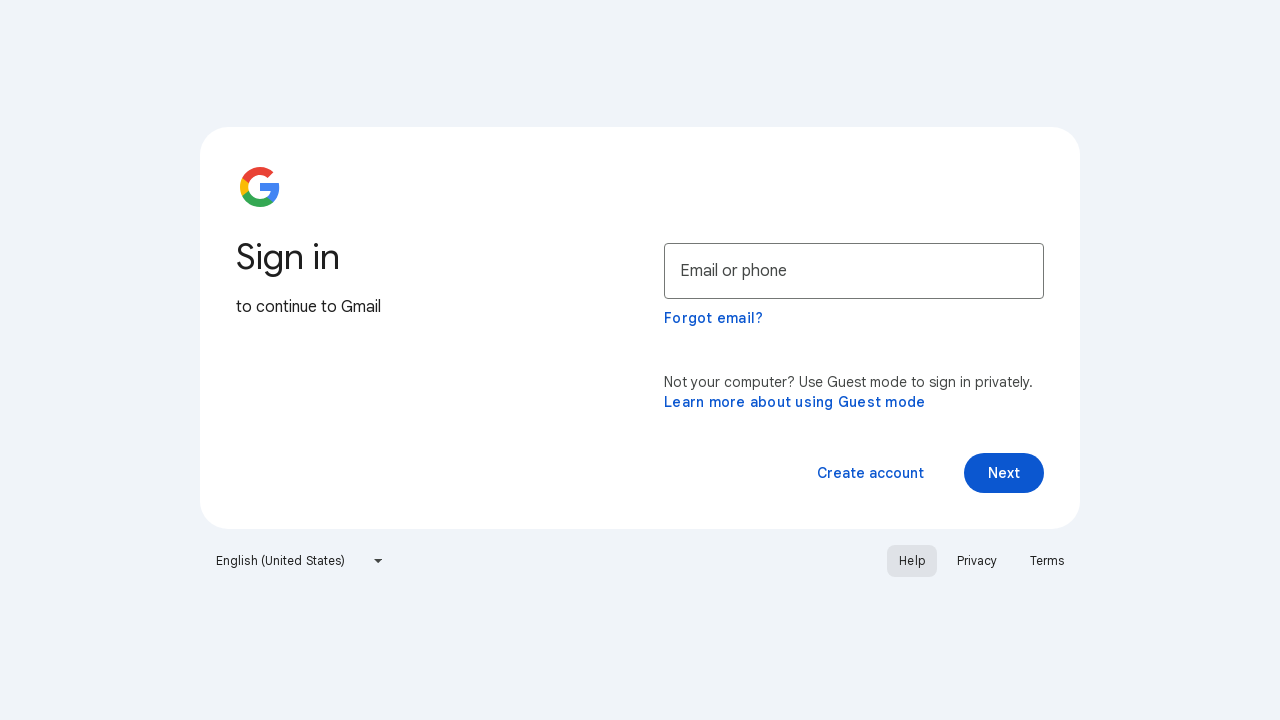

Brought current page to front
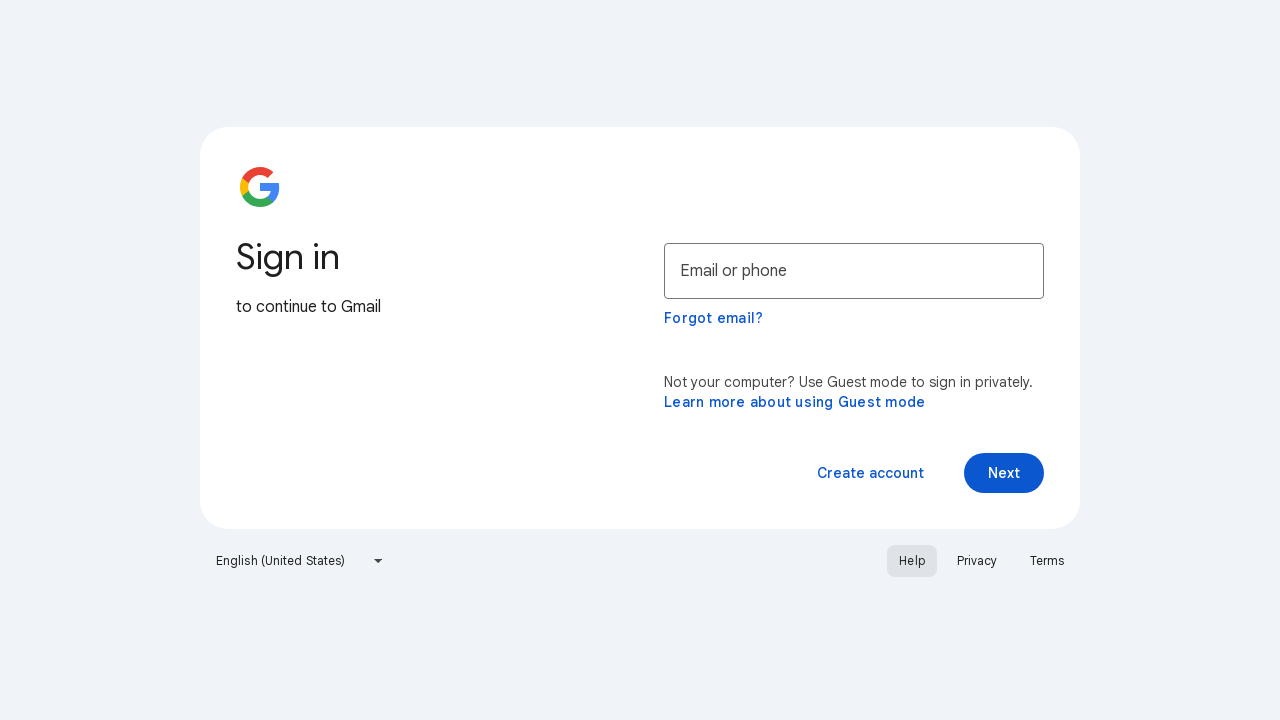

Clicked Terms of Service link at (338, 78) on text=Terms of Service
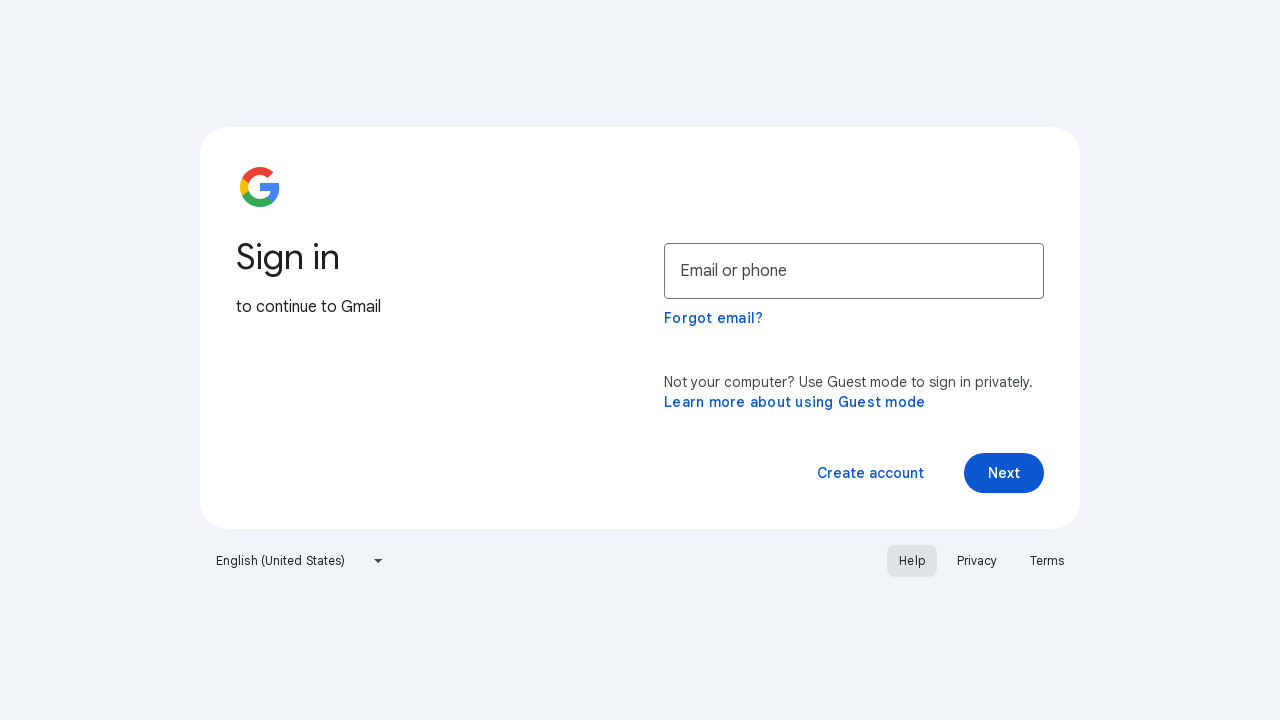

Waited 3 seconds after clicking Terms of Service
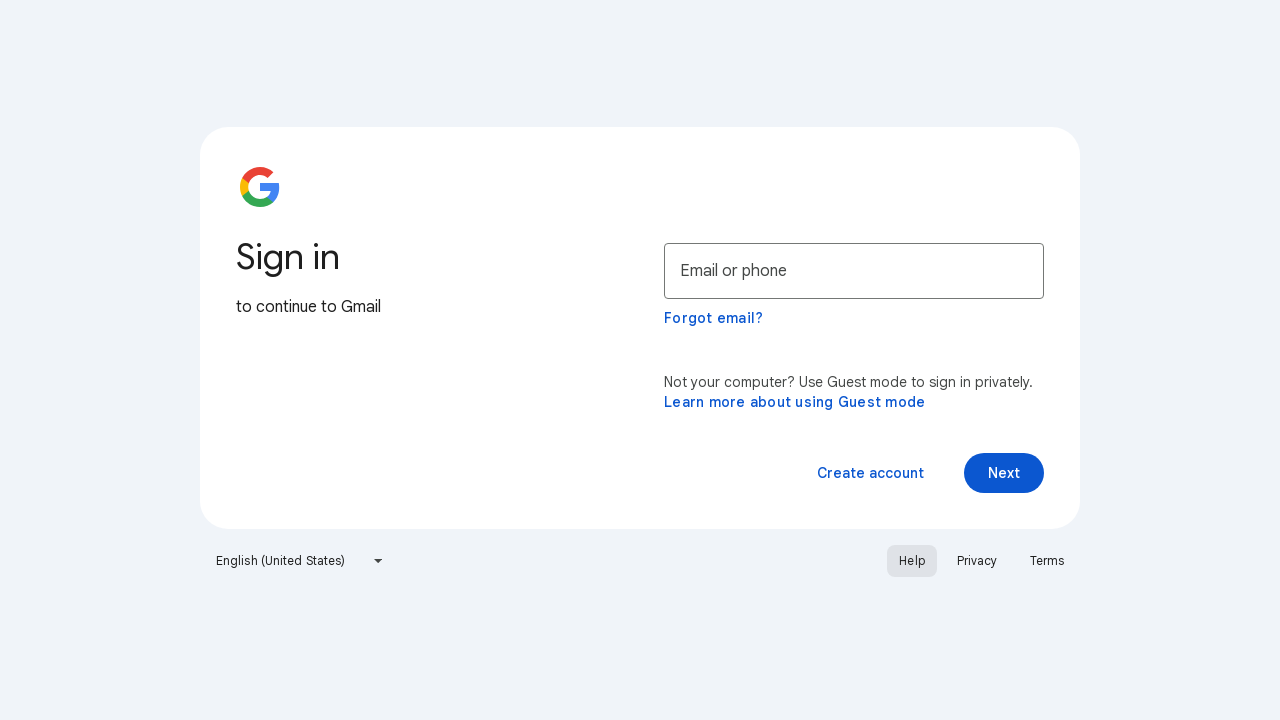

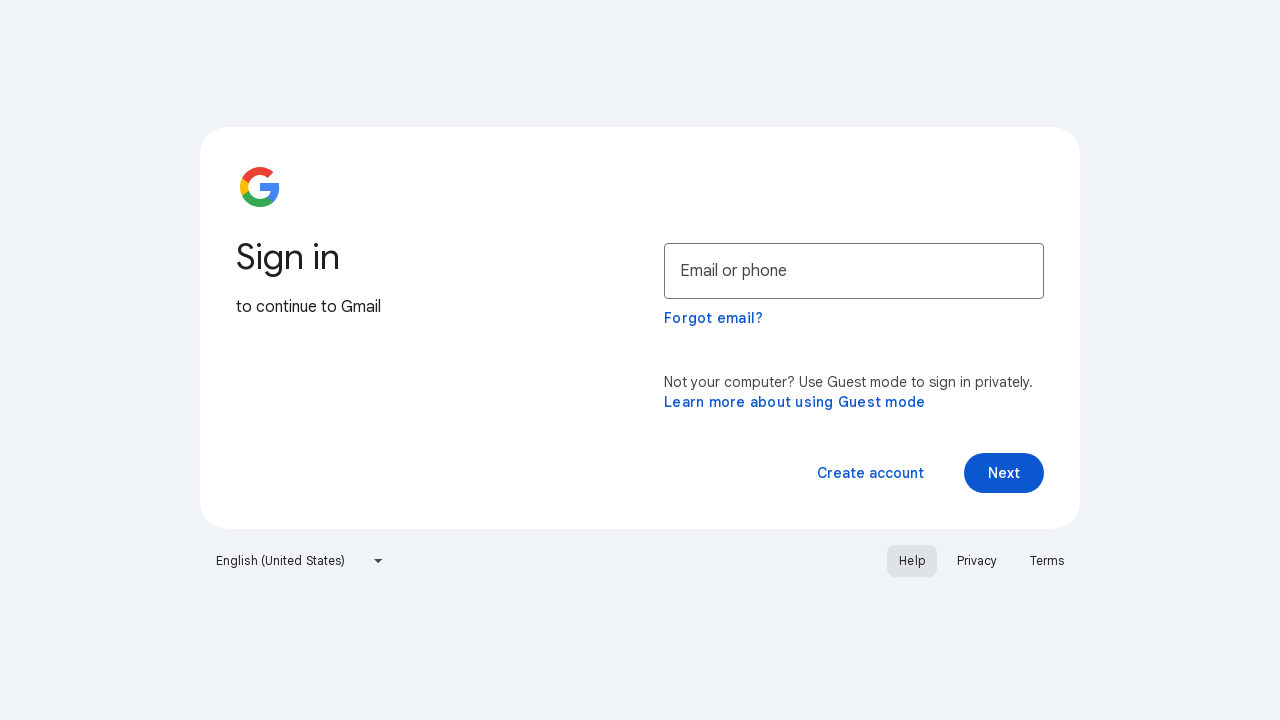